Tests dropdown/select box interactions on a registration form by selecting values from a multi-select dropdown, a skills dropdown, and a year dropdown

Starting URL: https://demo.automationtesting.in/Register.html

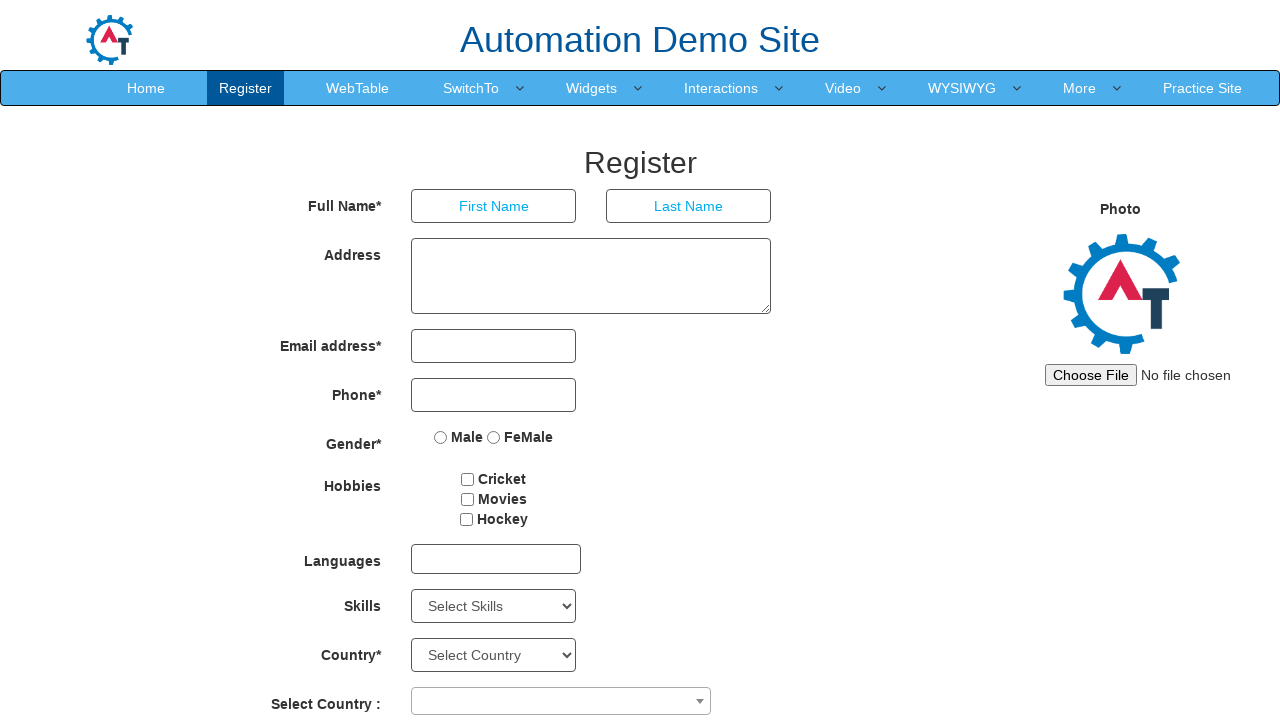

Clicked to open the multi-select dropdown at (496, 559) on #msdd
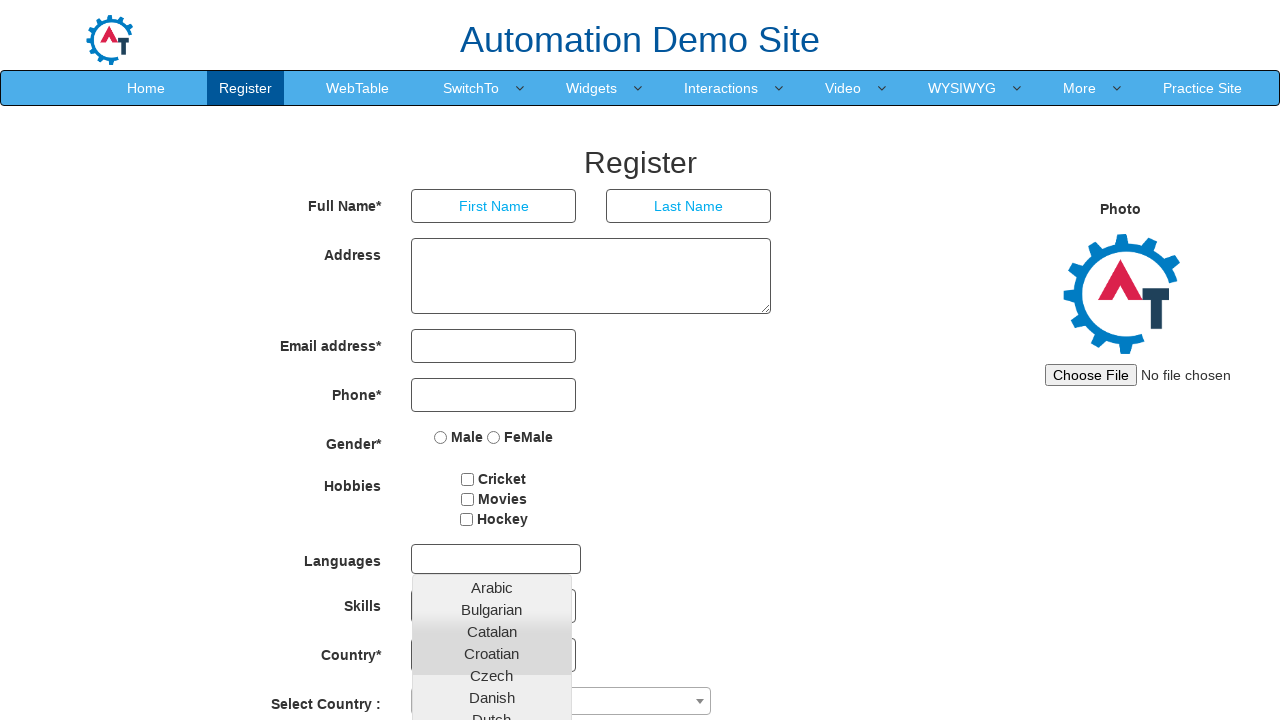

Selected 6th option from multi-select dropdown (likely a language option) at (492, 697) on xpath=//*[@id='basicBootstrapForm']/div[7]/div/multi-select/div[2]/ul/li[6]/a
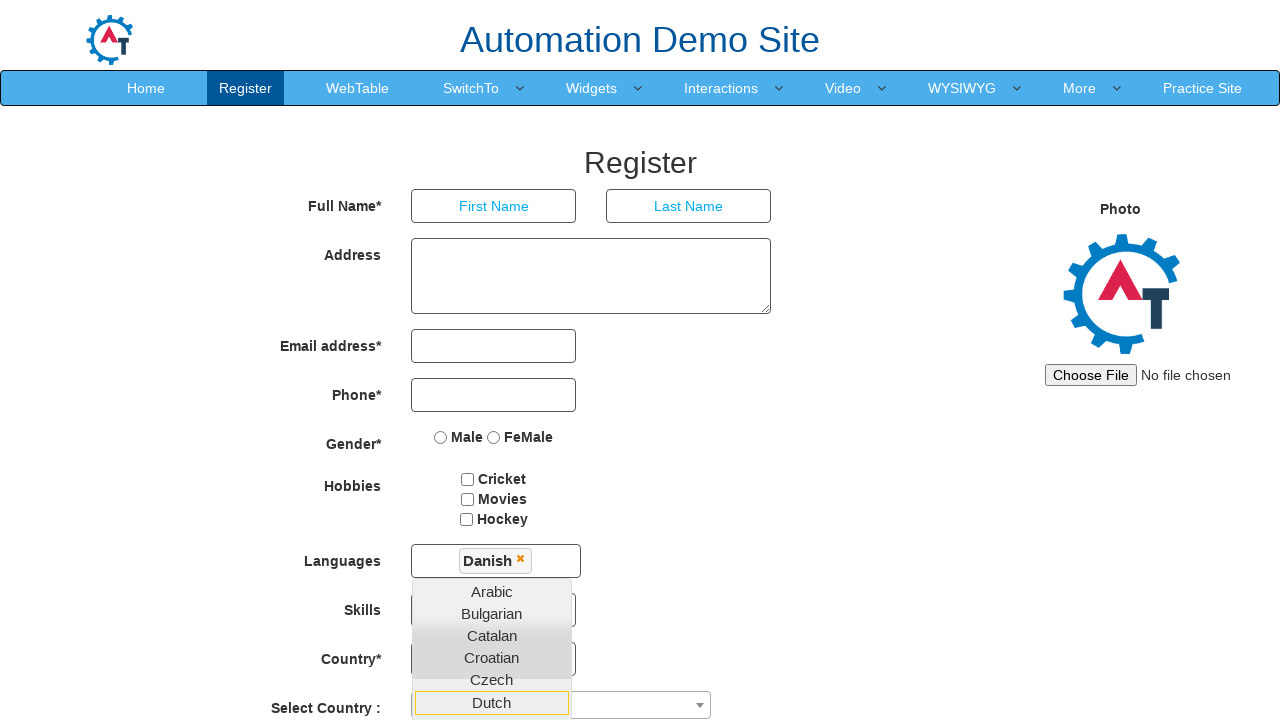

Selected 3rd option from multi-select dropdown at (492, 635) on xpath=//*[@id='basicBootstrapForm']/div[7]/div/multi-select/div[2]/ul/li[3]/a
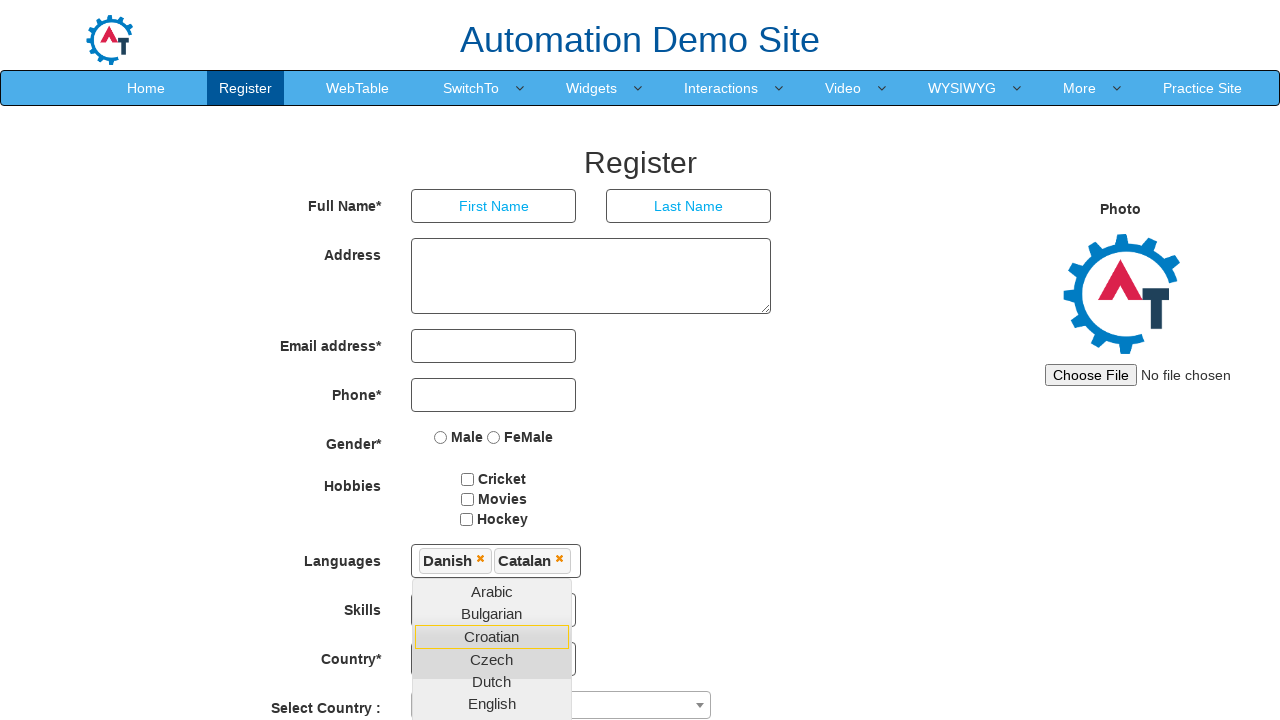

Clicked body to close the multi-select dropdown at (640, 360) on body
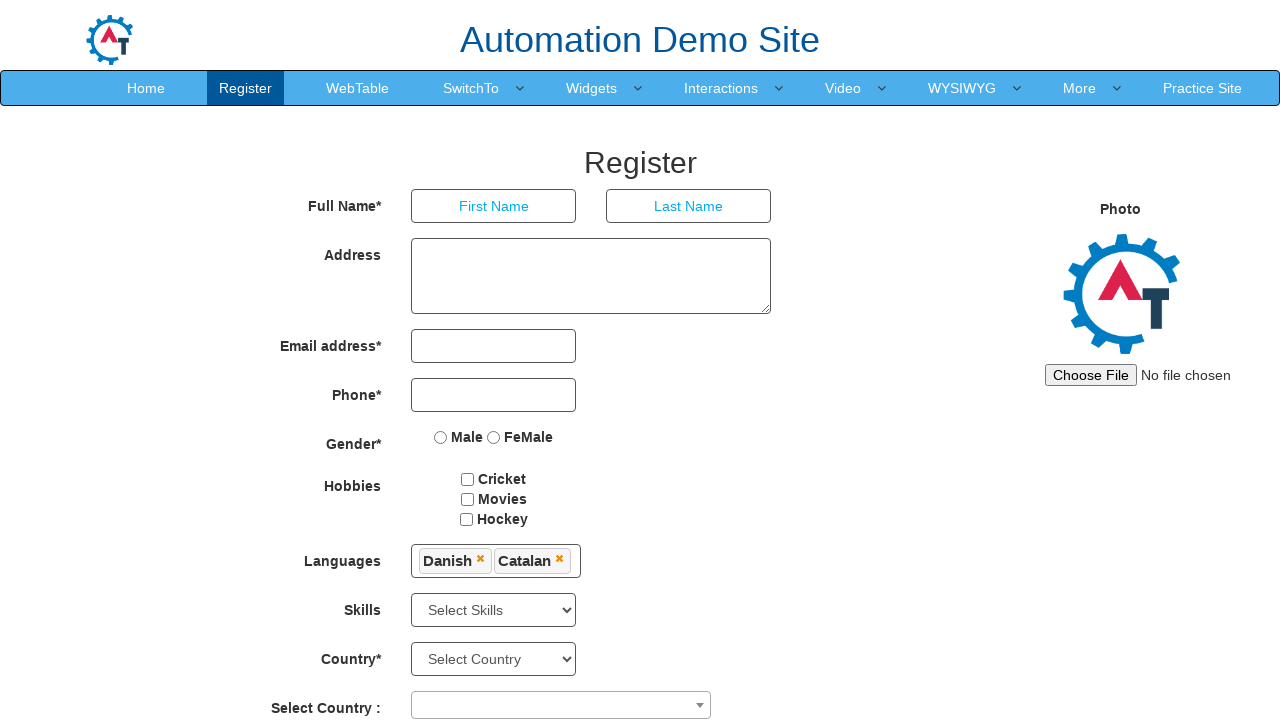

Selected 'Android' from the Skills dropdown on #Skills
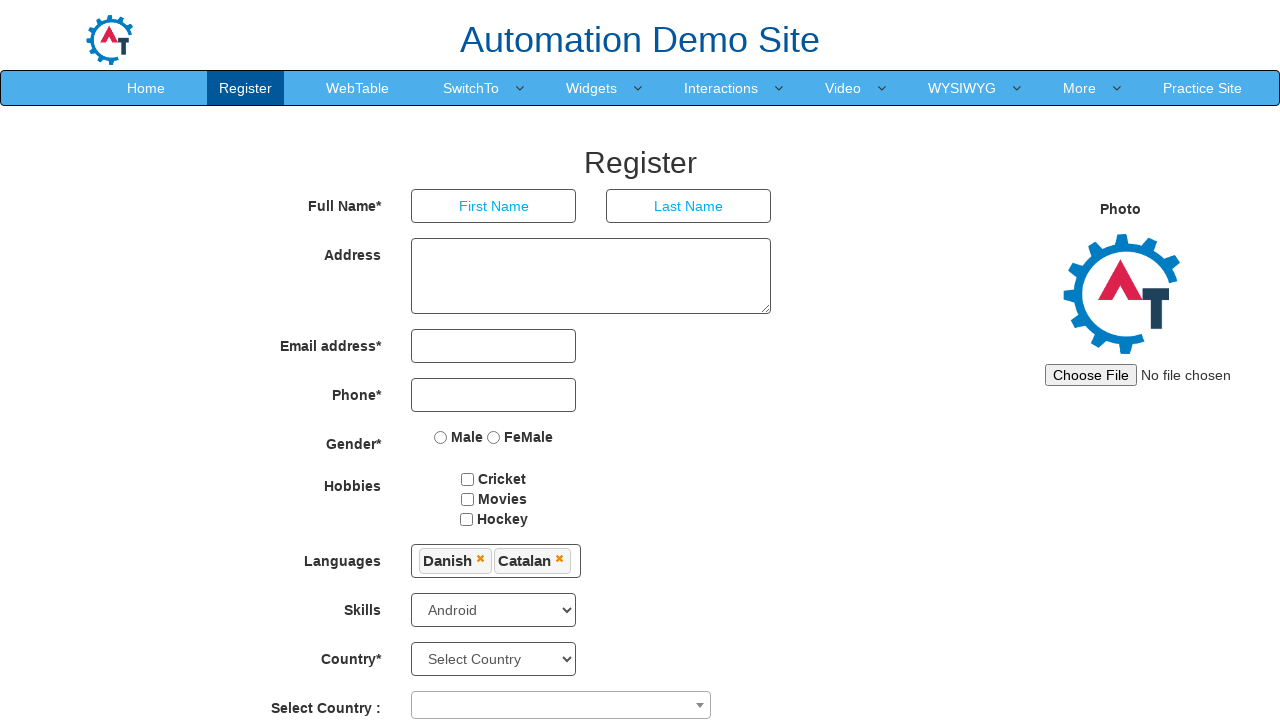

Selected '2011' from the Year dropdown on #yearbox
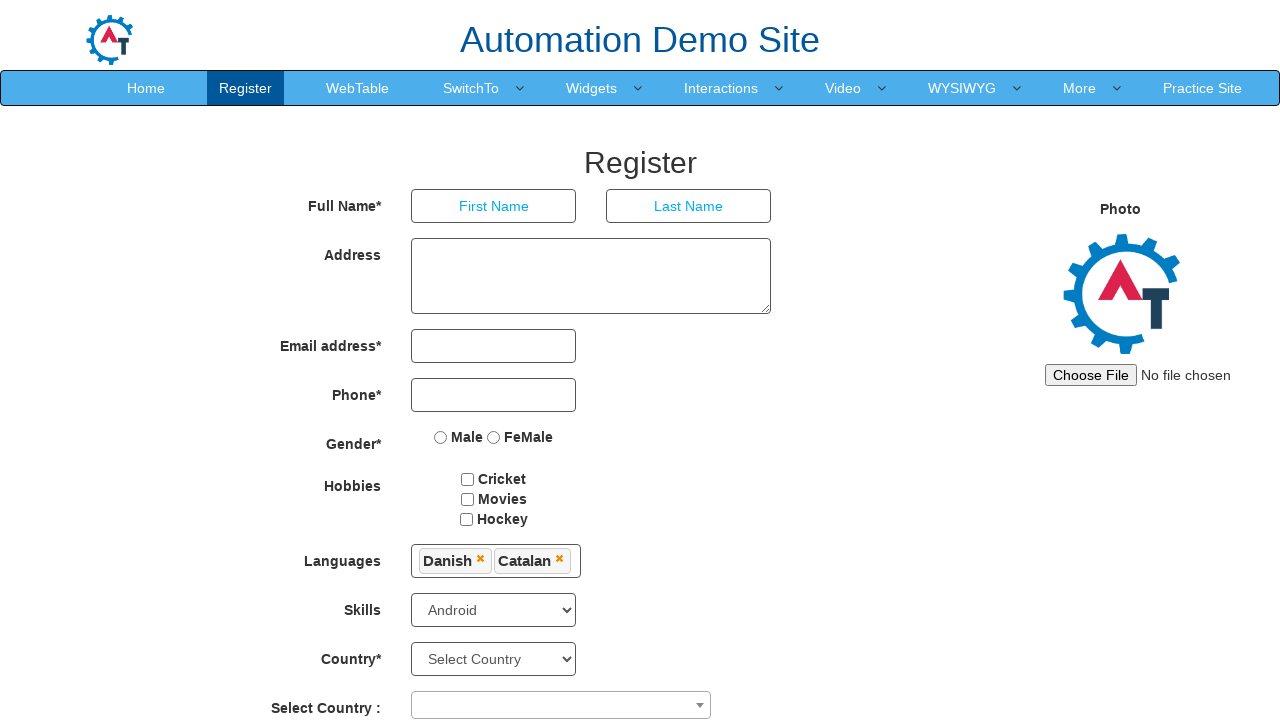

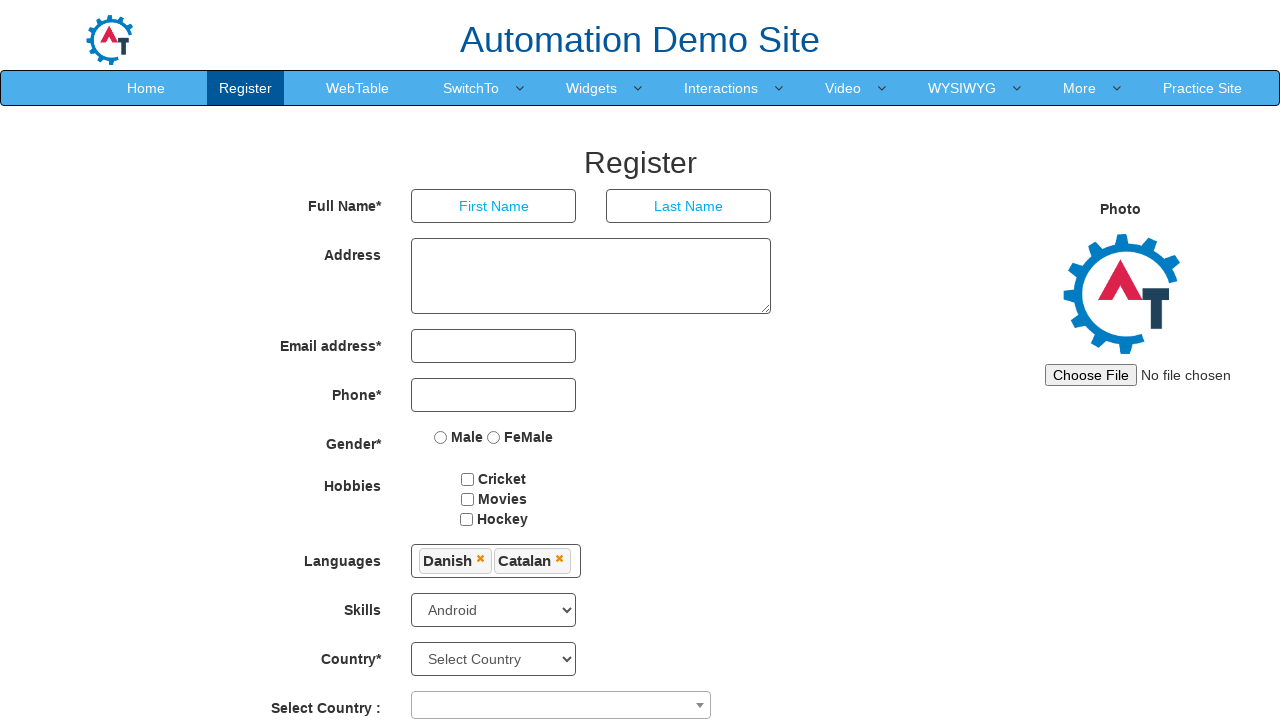